Tests checkbox functionality by locating two checkboxes, clicking them if not already selected, and verifying both are selected.

Starting URL: https://the-internet.herokuapp.com/checkboxes

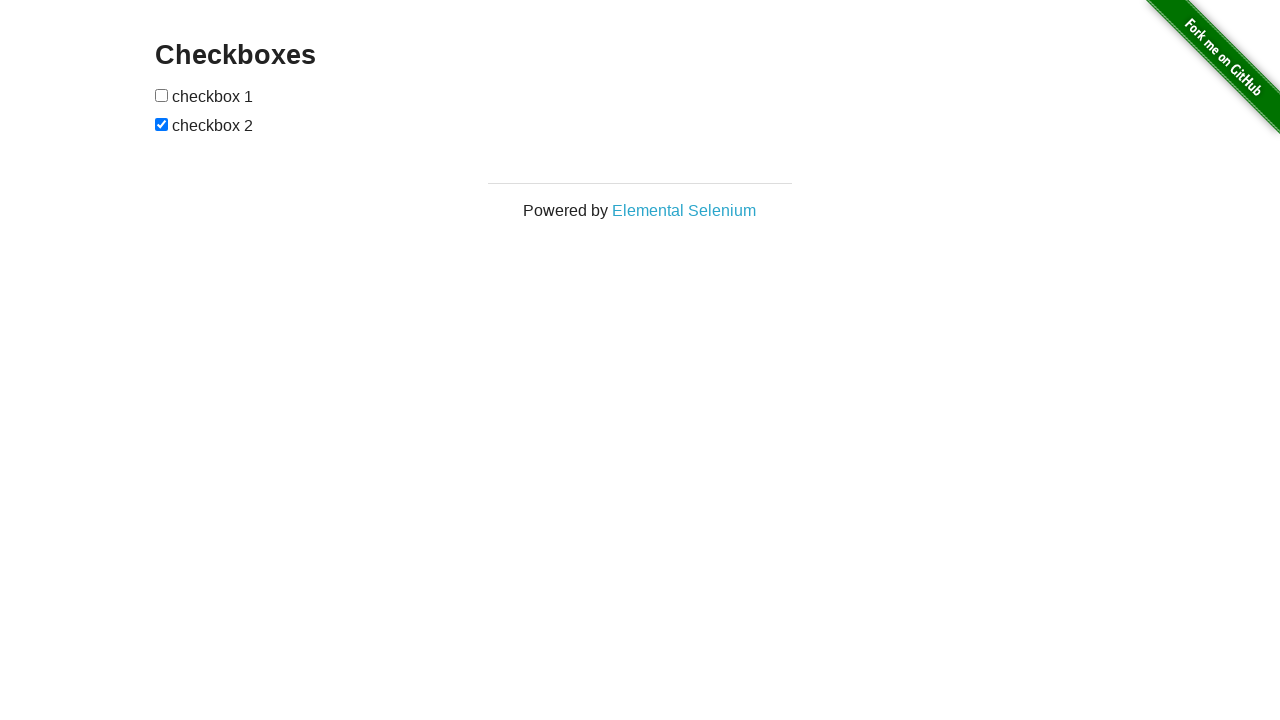

Located first checkbox element
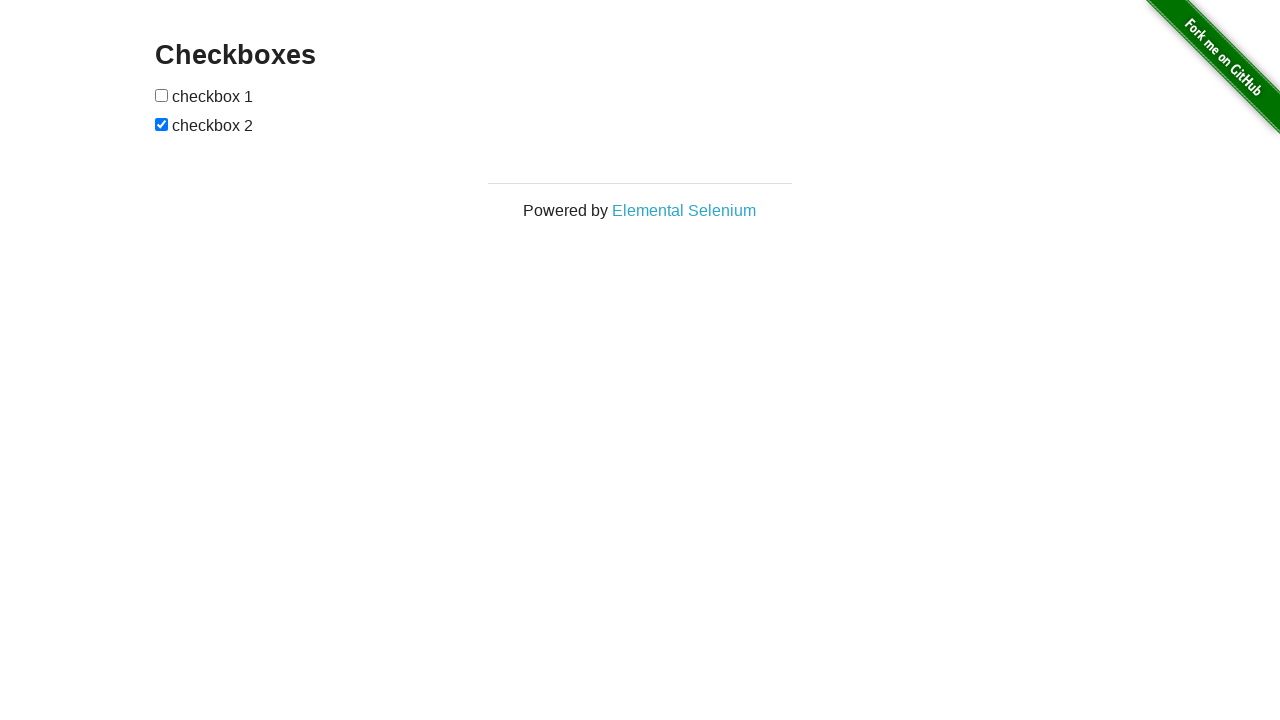

Located second checkbox element
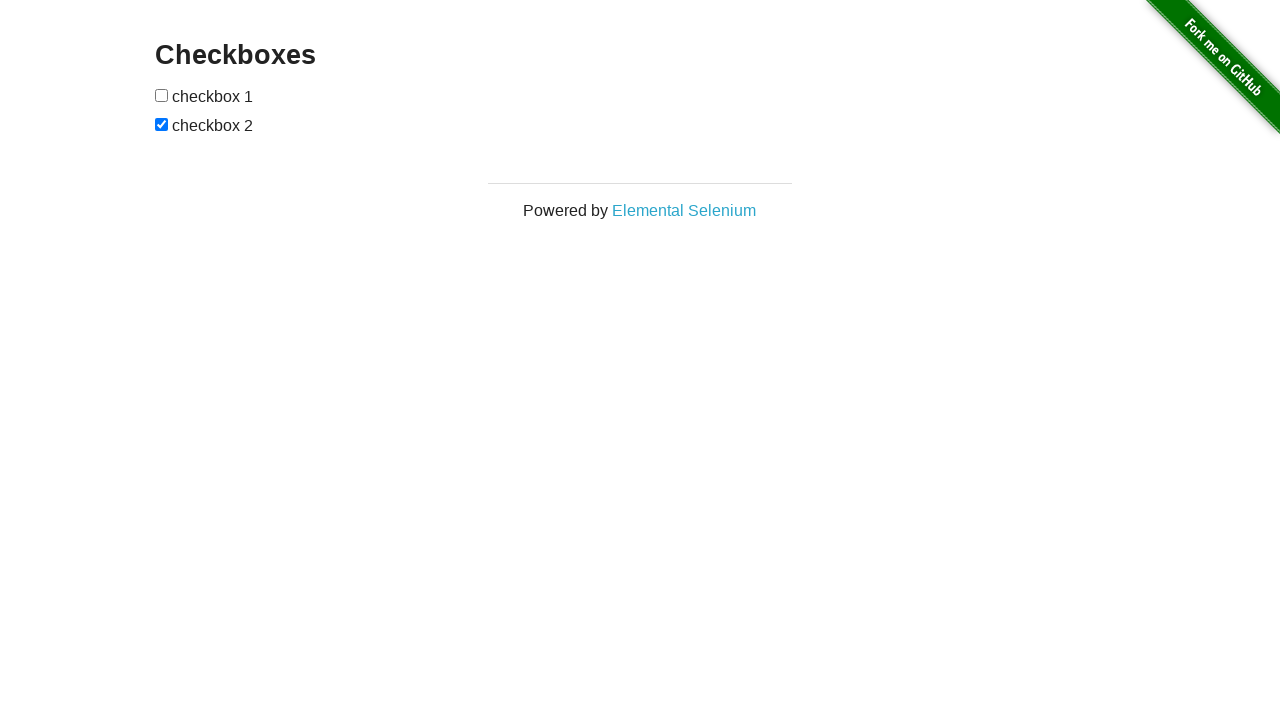

Checked checkbox1 status - not selected
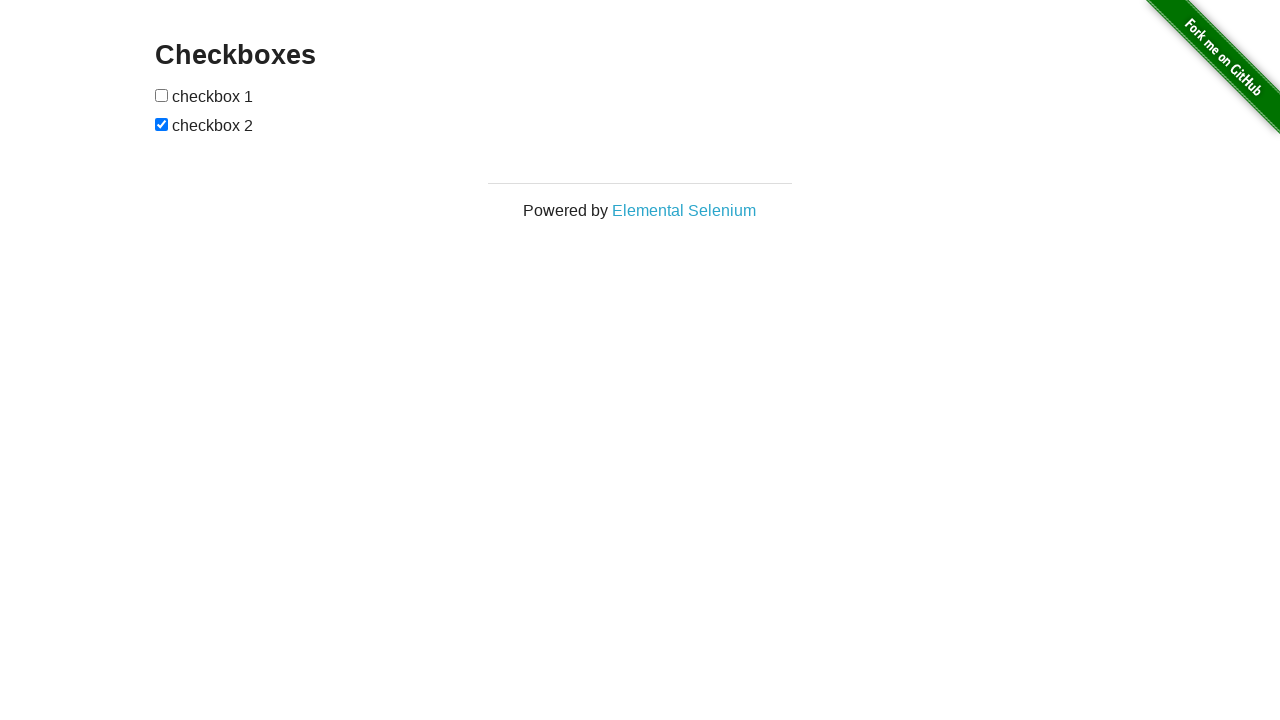

Clicked checkbox1 to select it at (162, 95) on (//input[@type='checkbox'])[1]
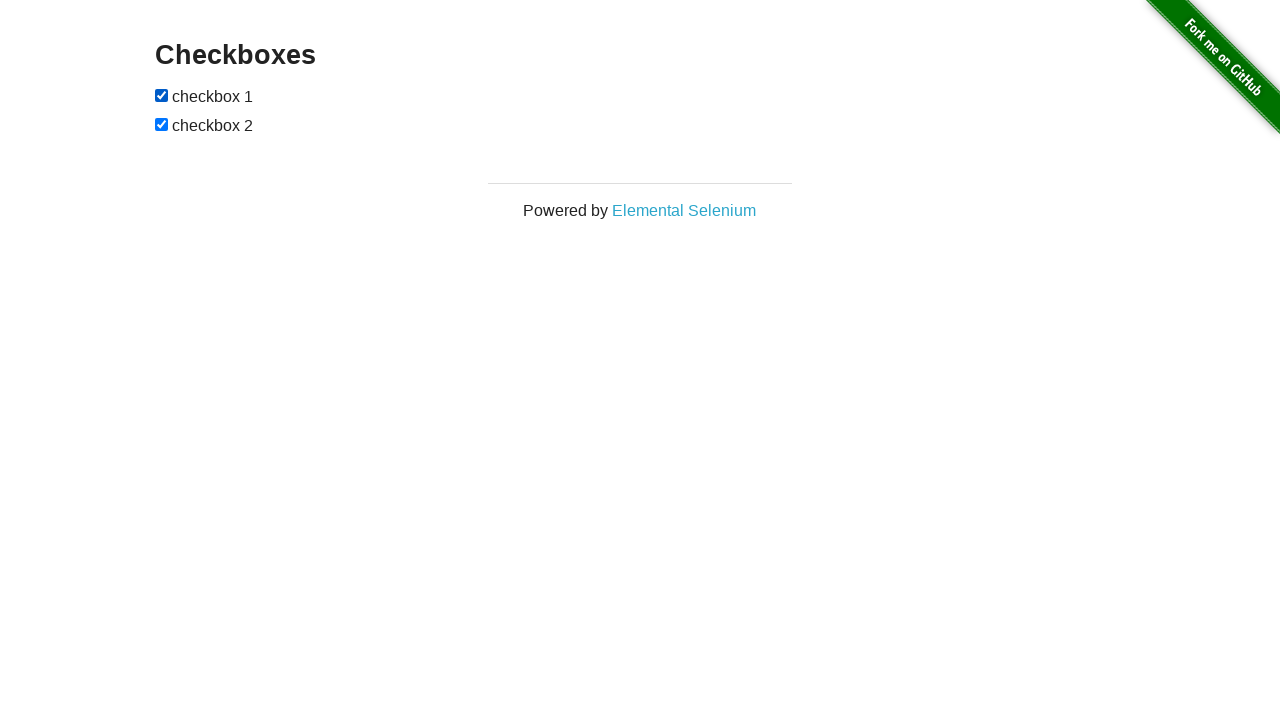

Checked checkbox2 status - already selected
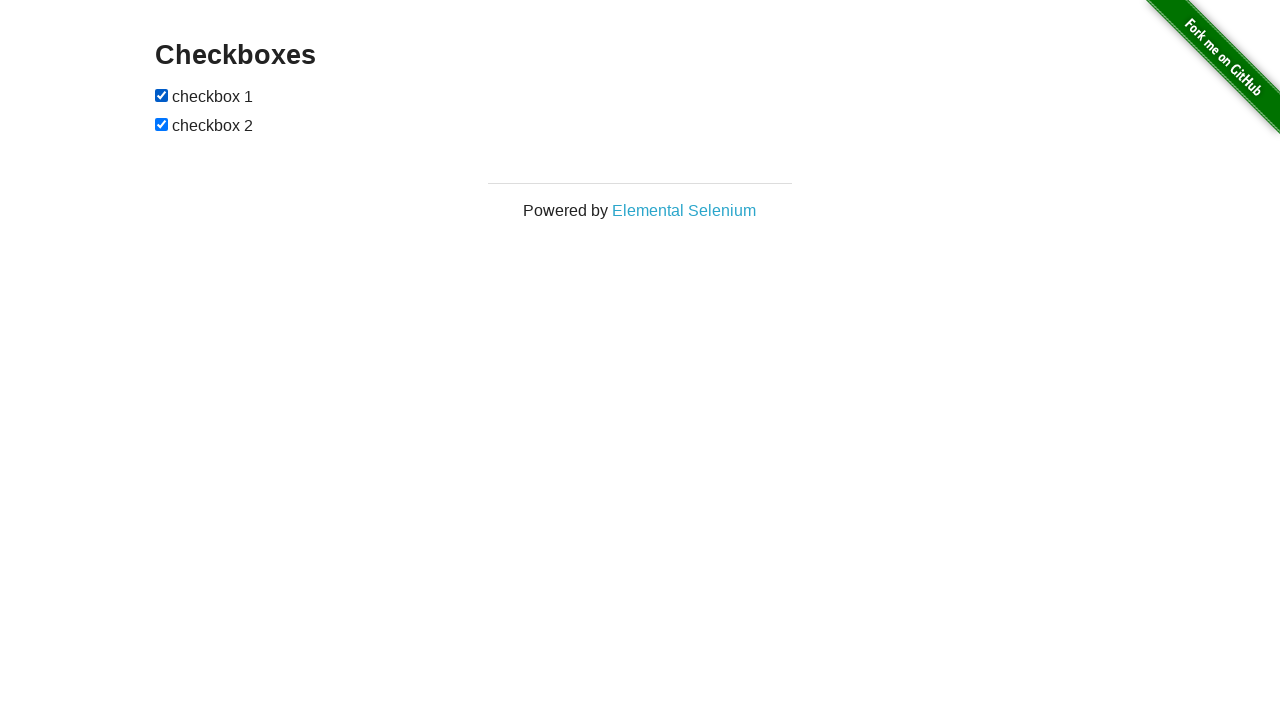

Verified checkbox1 is selected
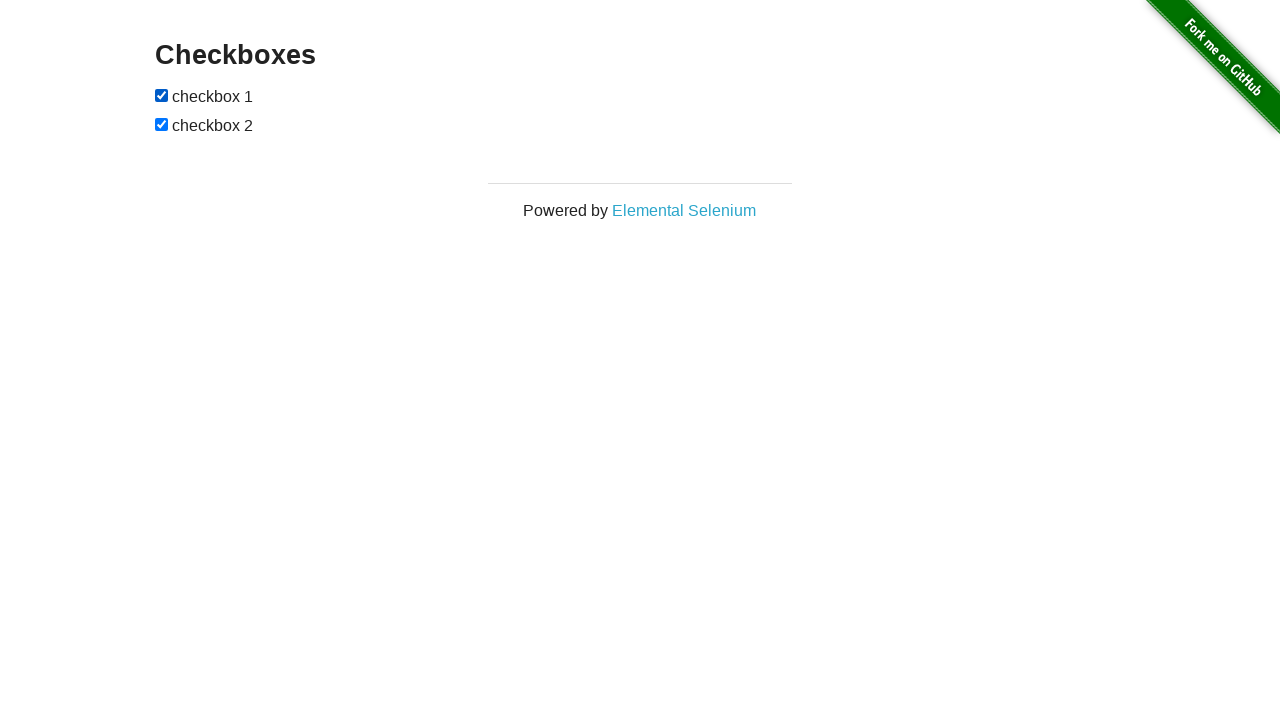

Verified checkbox2 is selected
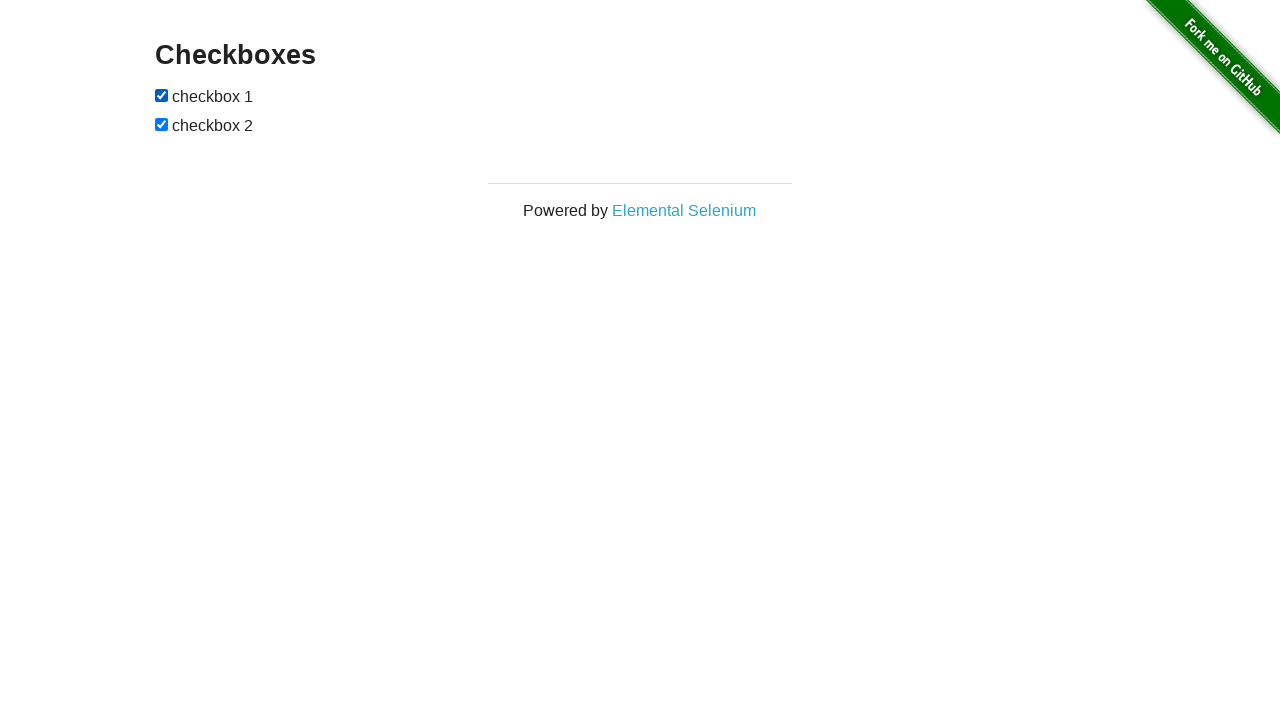

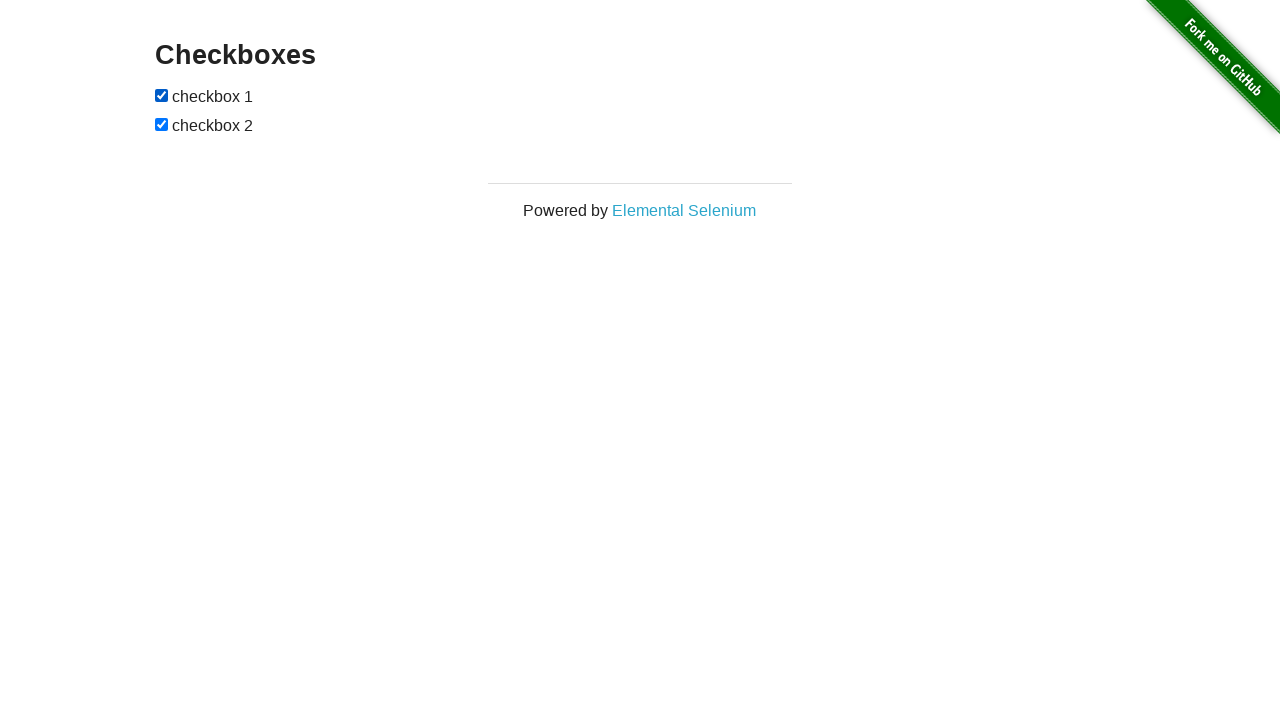